Tests the auto-suggestion feature on Booking.com by typing a city name and selecting from the dropdown suggestions

Starting URL: https://www.booking.com/

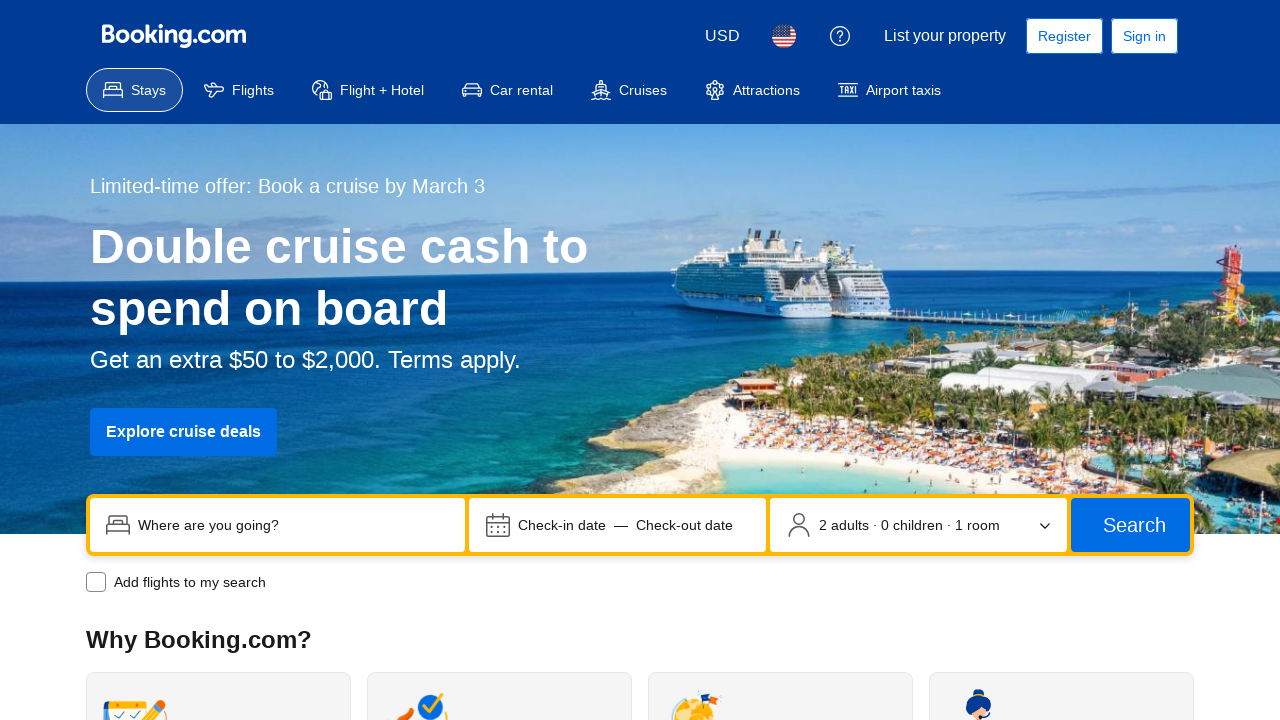

Filled destination input field with 'Damascus' on input[placeholder='Where are you going?']
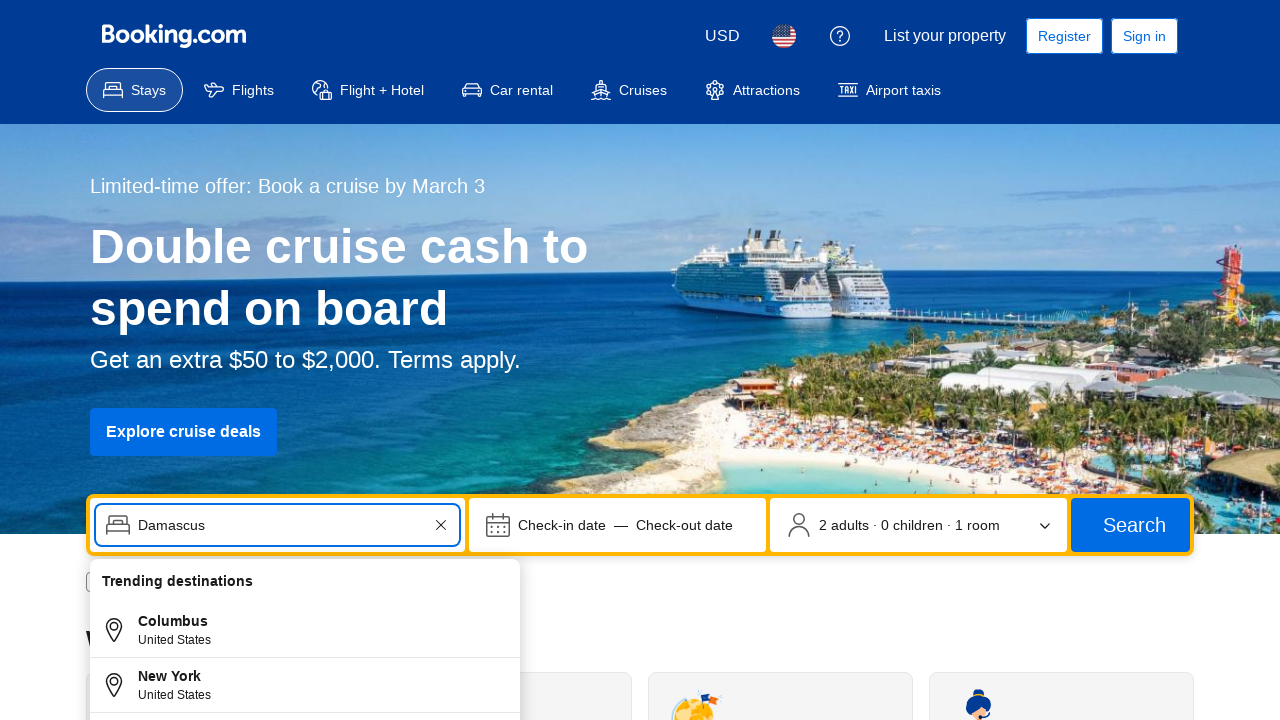

Waited 1 second for auto-suggestions to appear
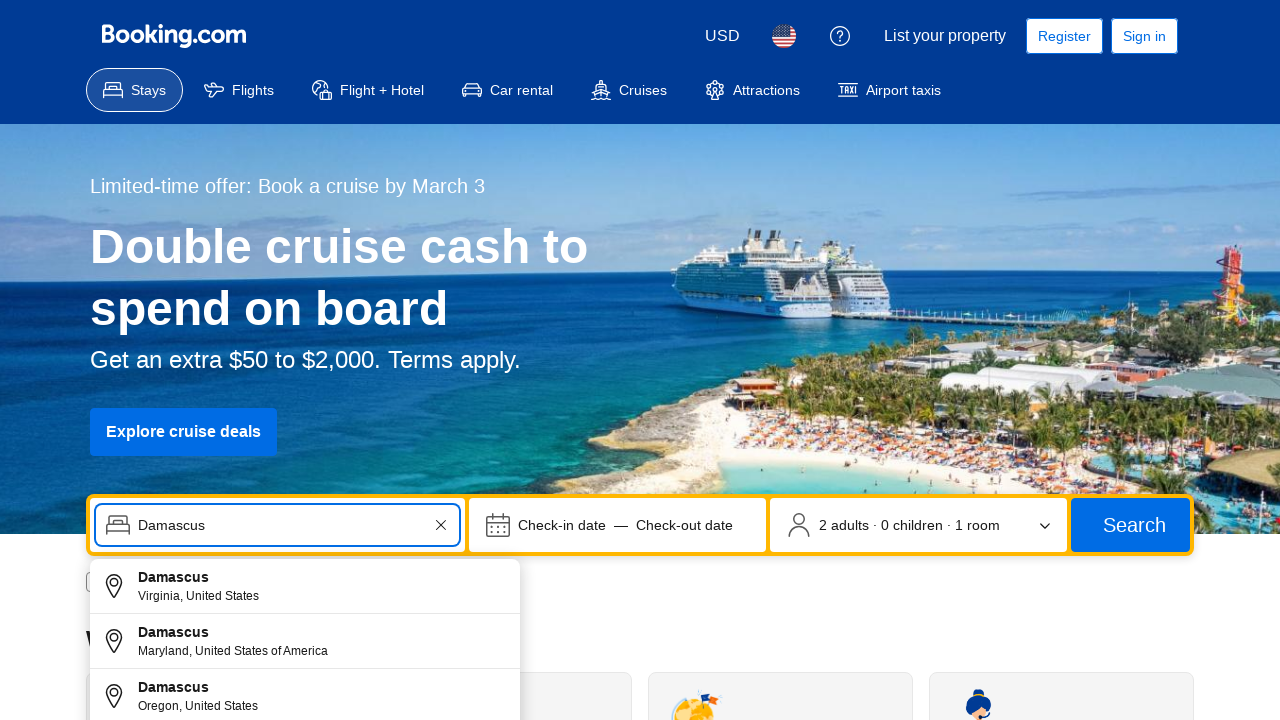

Pressed ArrowDown to navigate dropdown suggestions
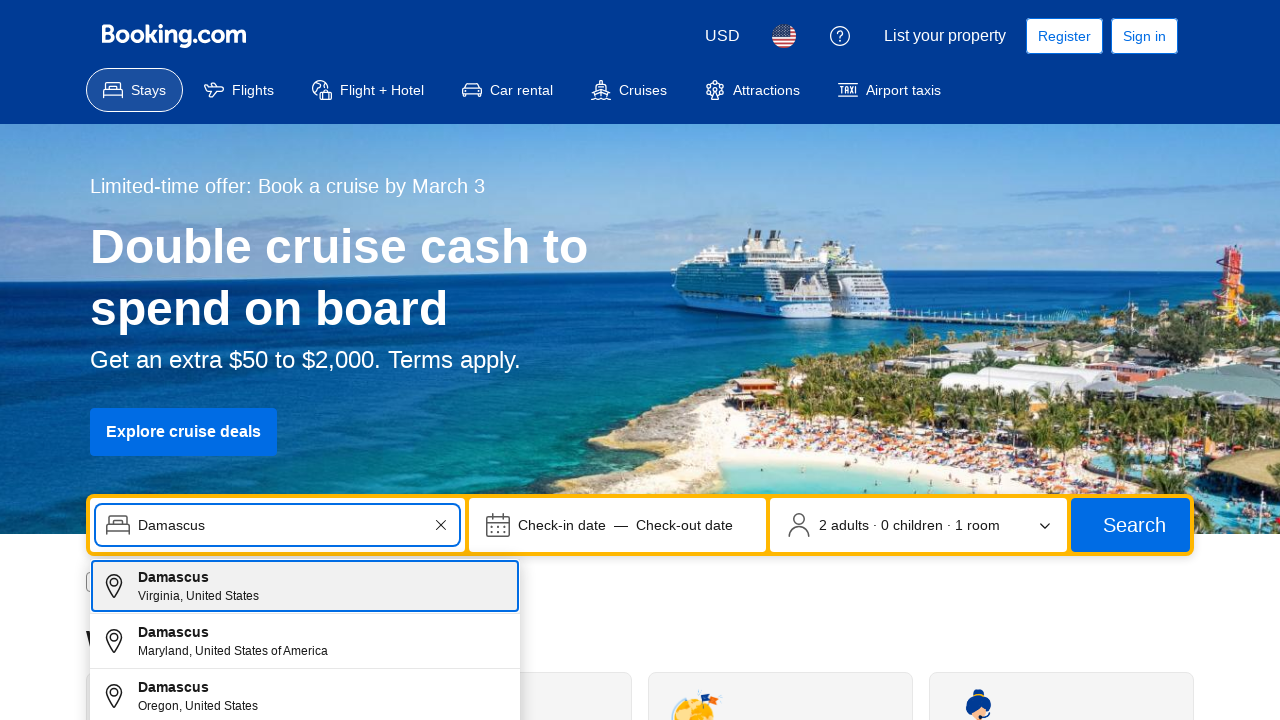

Waited 500ms for dropdown navigation to complete
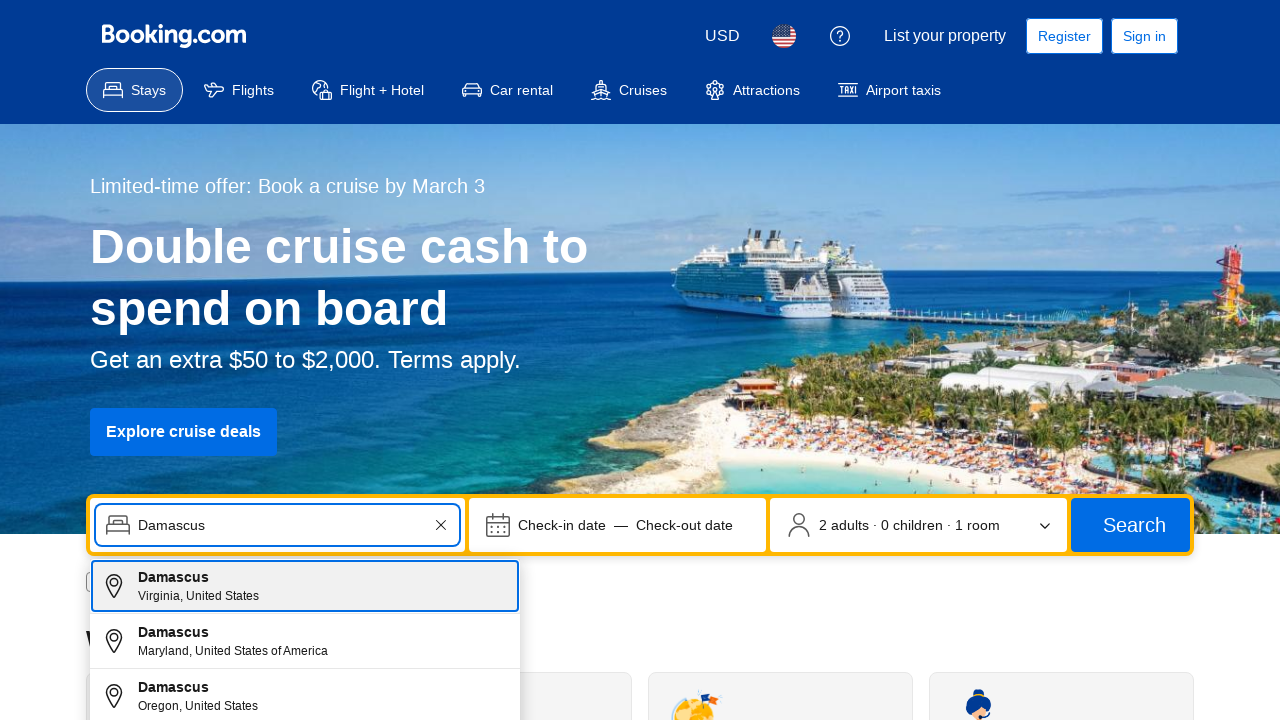

Pressed Enter to select the highlighted suggestion
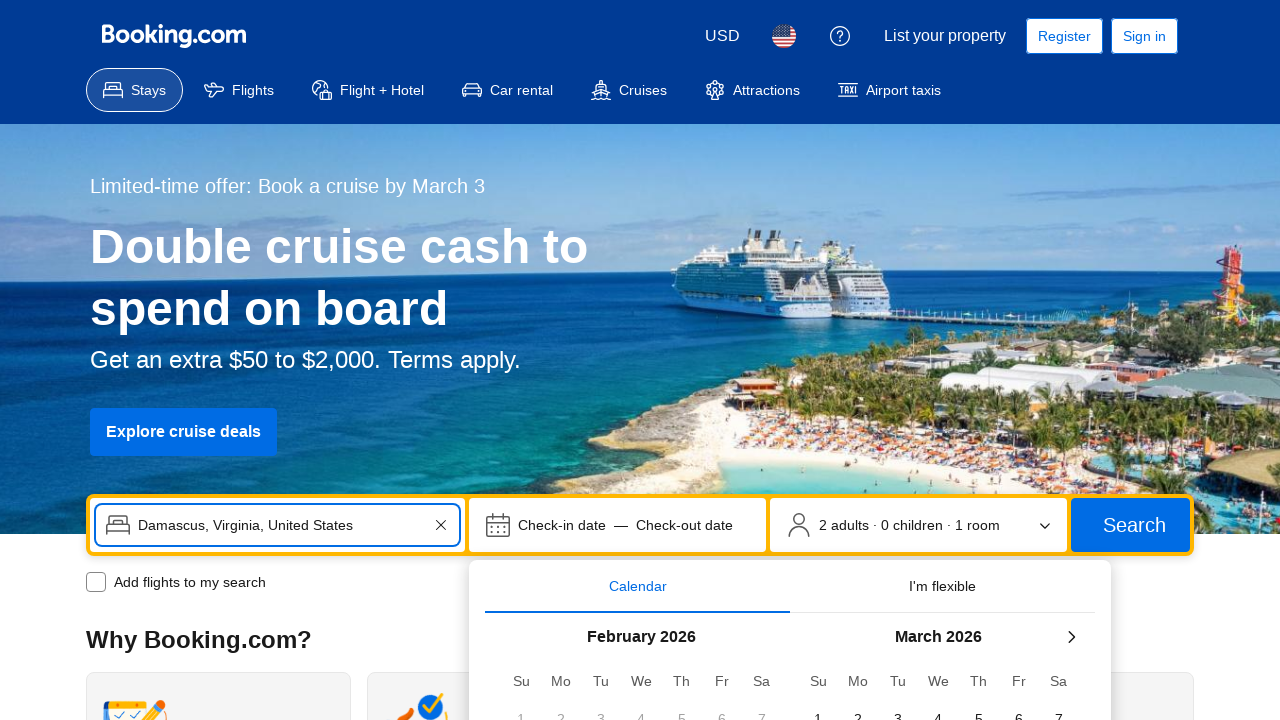

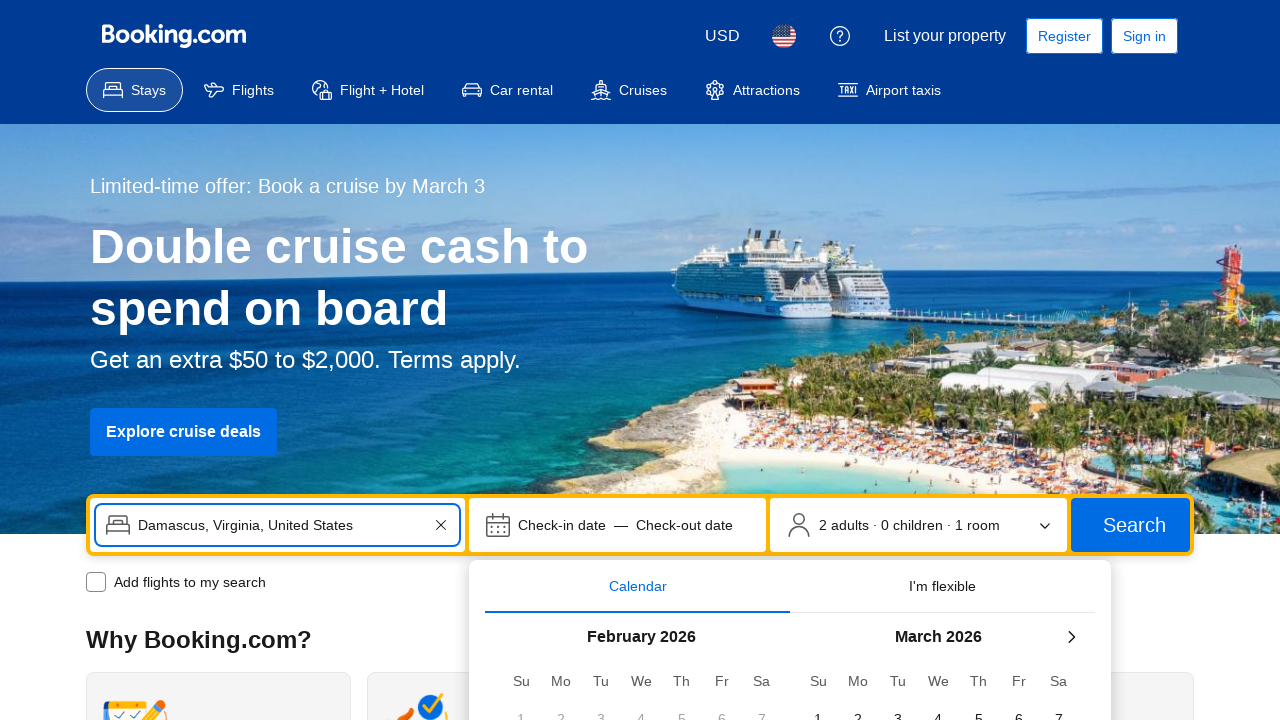